Tests send alert text functionality by clicking a prompt button and entering text

Starting URL: http://omayo.blogspot.com

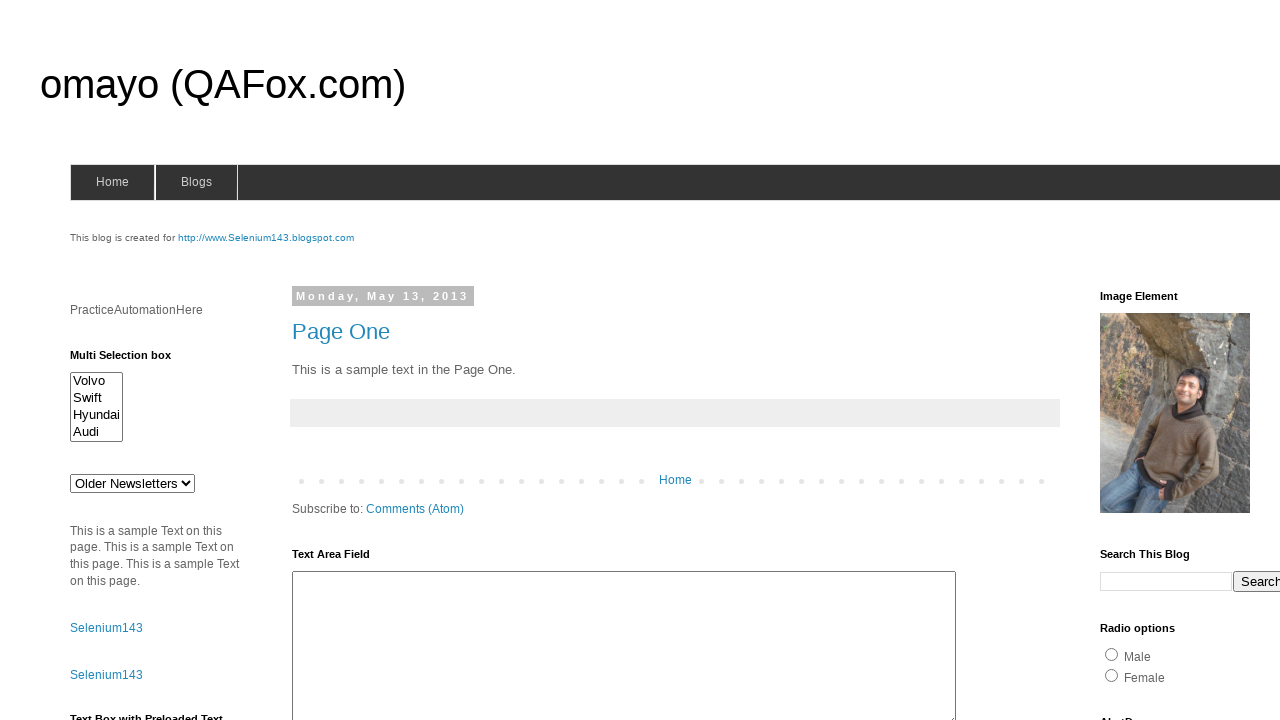

Set up dialog handler to accept prompt with text 'How is your WebDriverIO journey going on?'
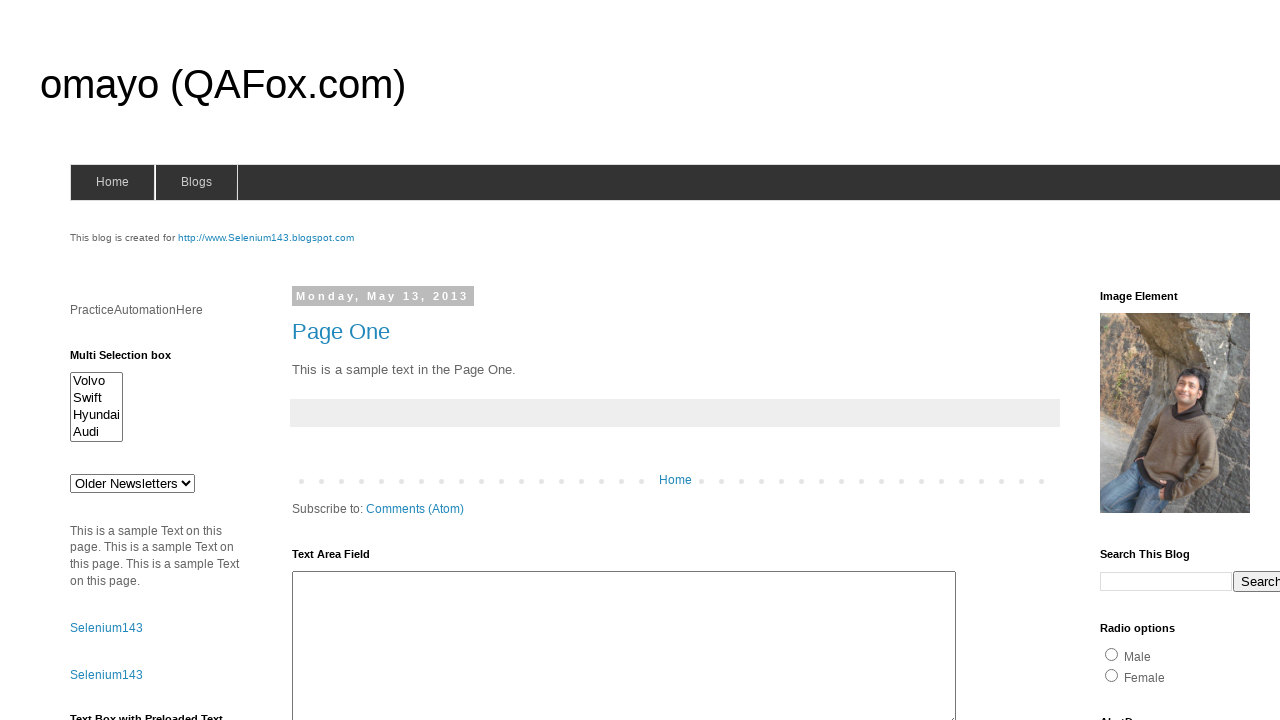

Clicked the prompt button to trigger alert dialog at (1140, 361) on #prompt
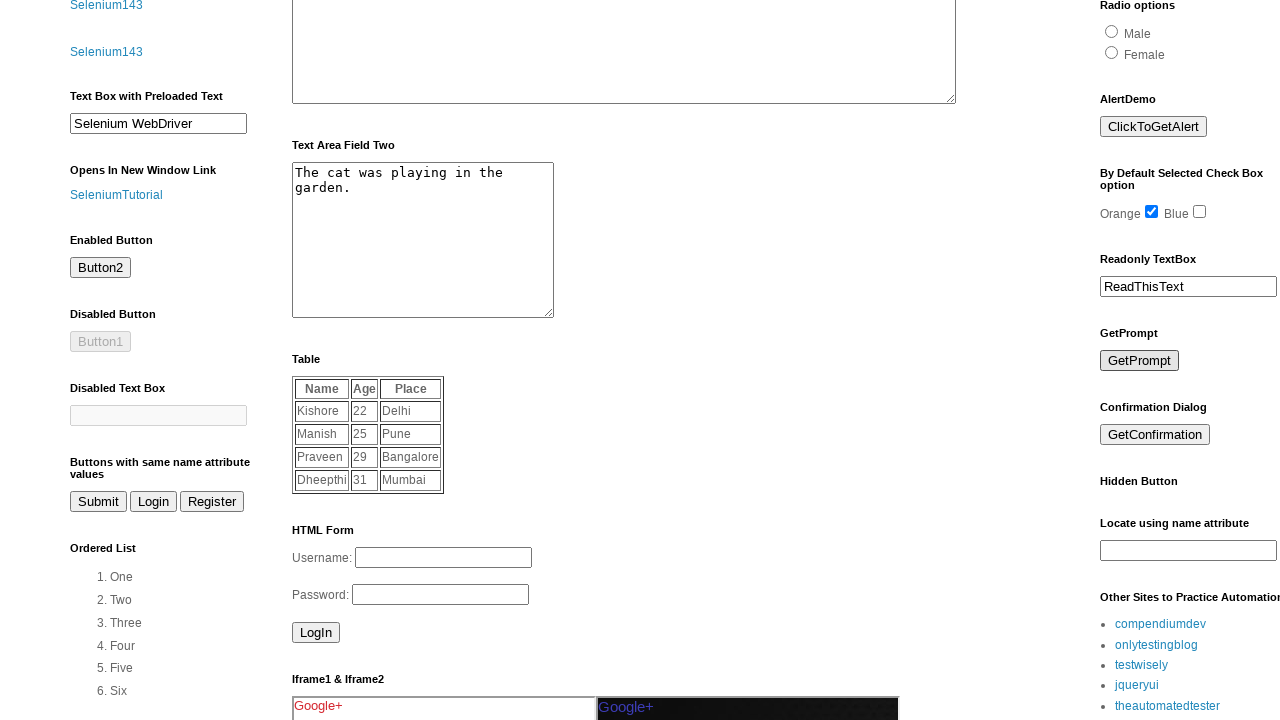

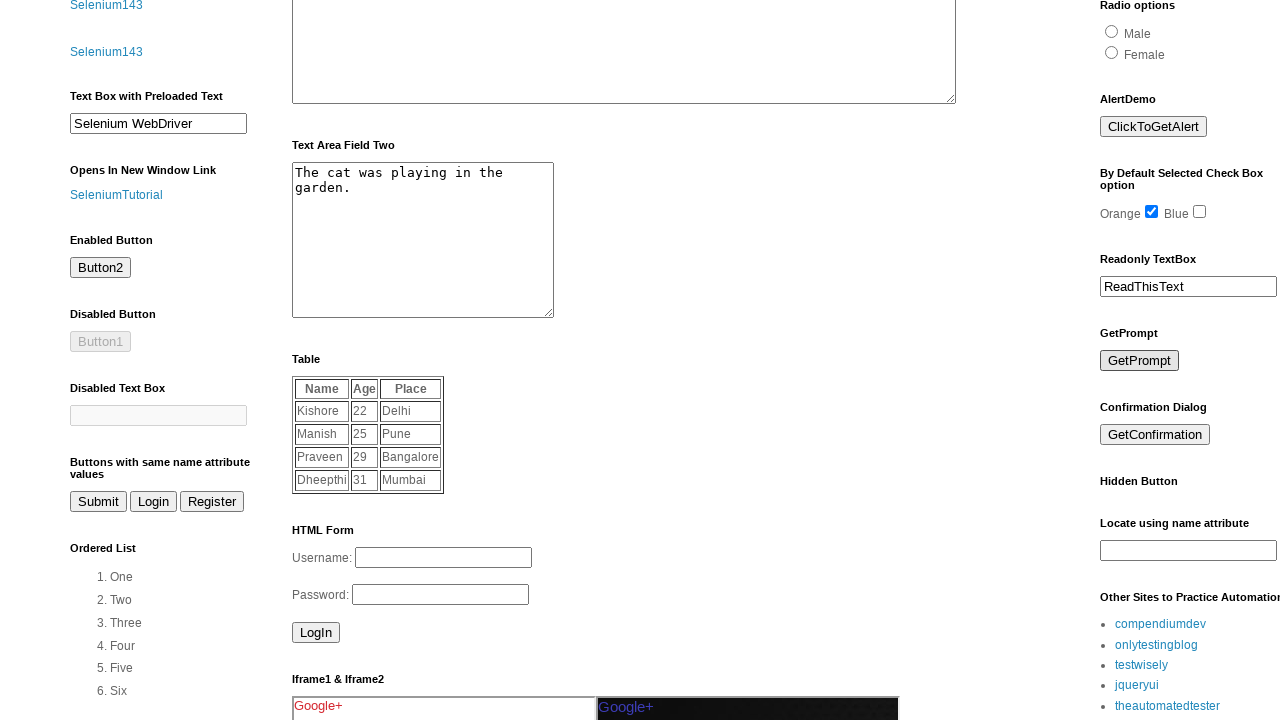